Opens a practice page on letskodeit.teachable.com and maximizes the browser window

Starting URL: https://letskodeit.teachable.com/p/practice

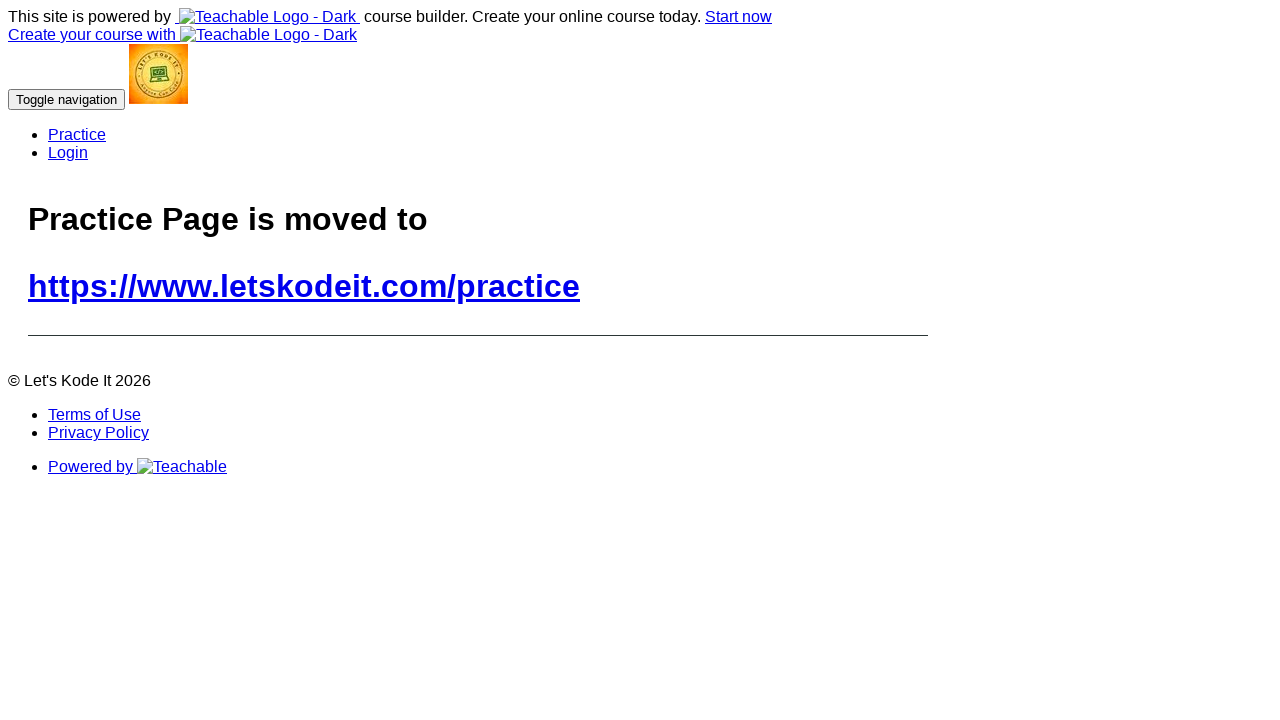

Set viewport size to 1920x1080
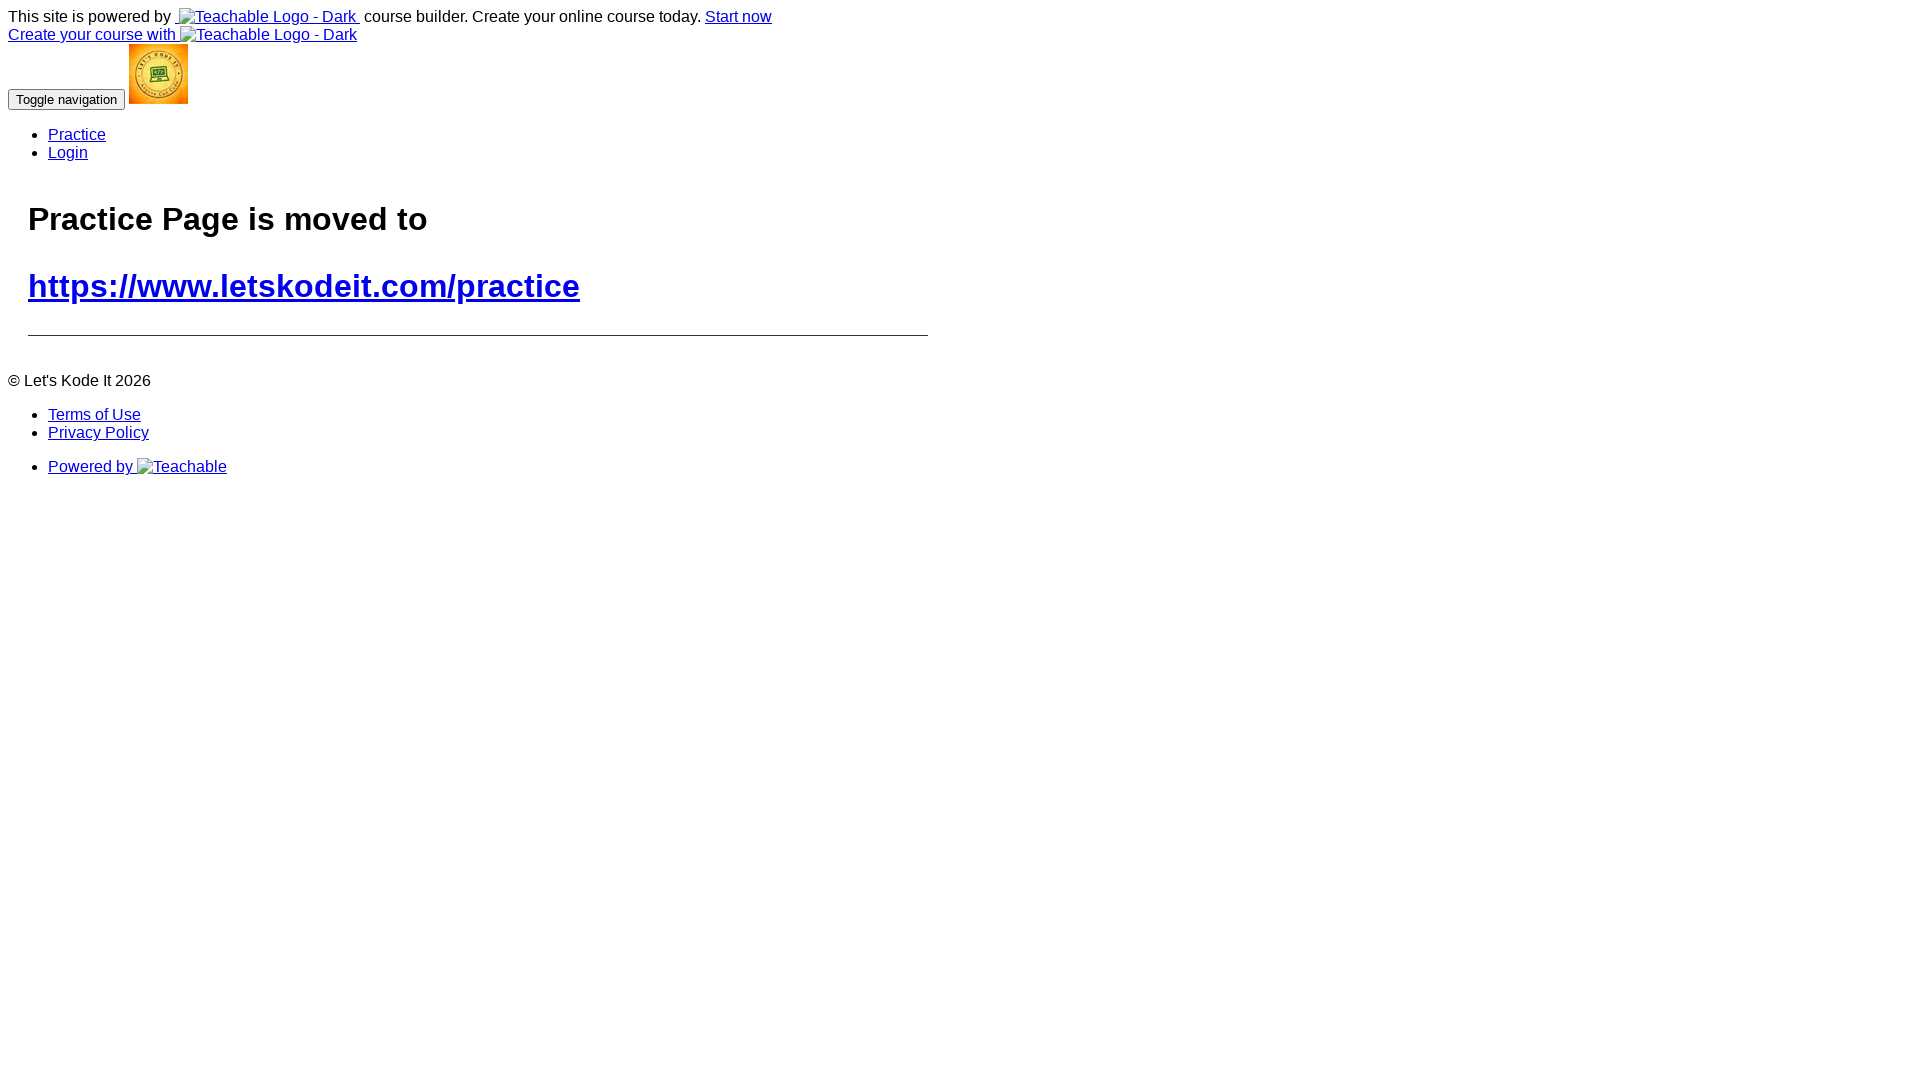

Practice page fully loaded (domcontentloaded state)
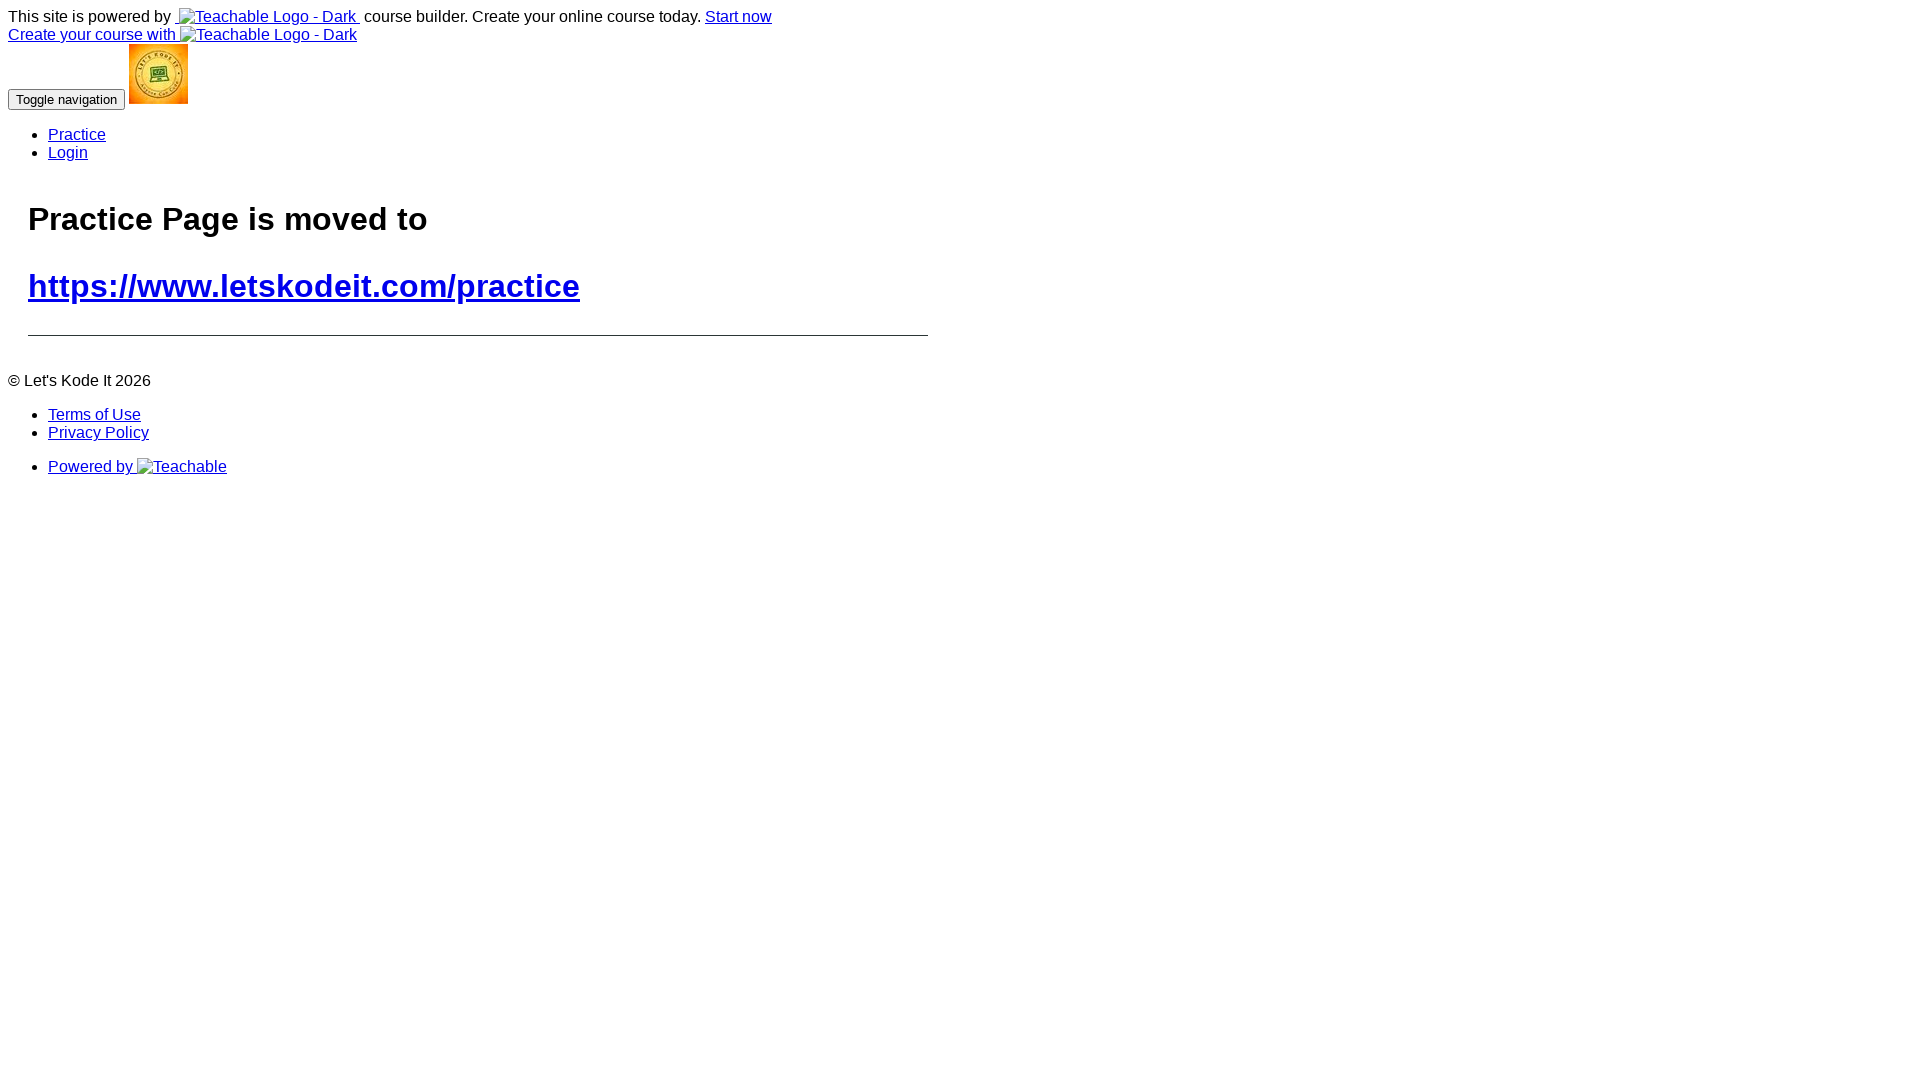

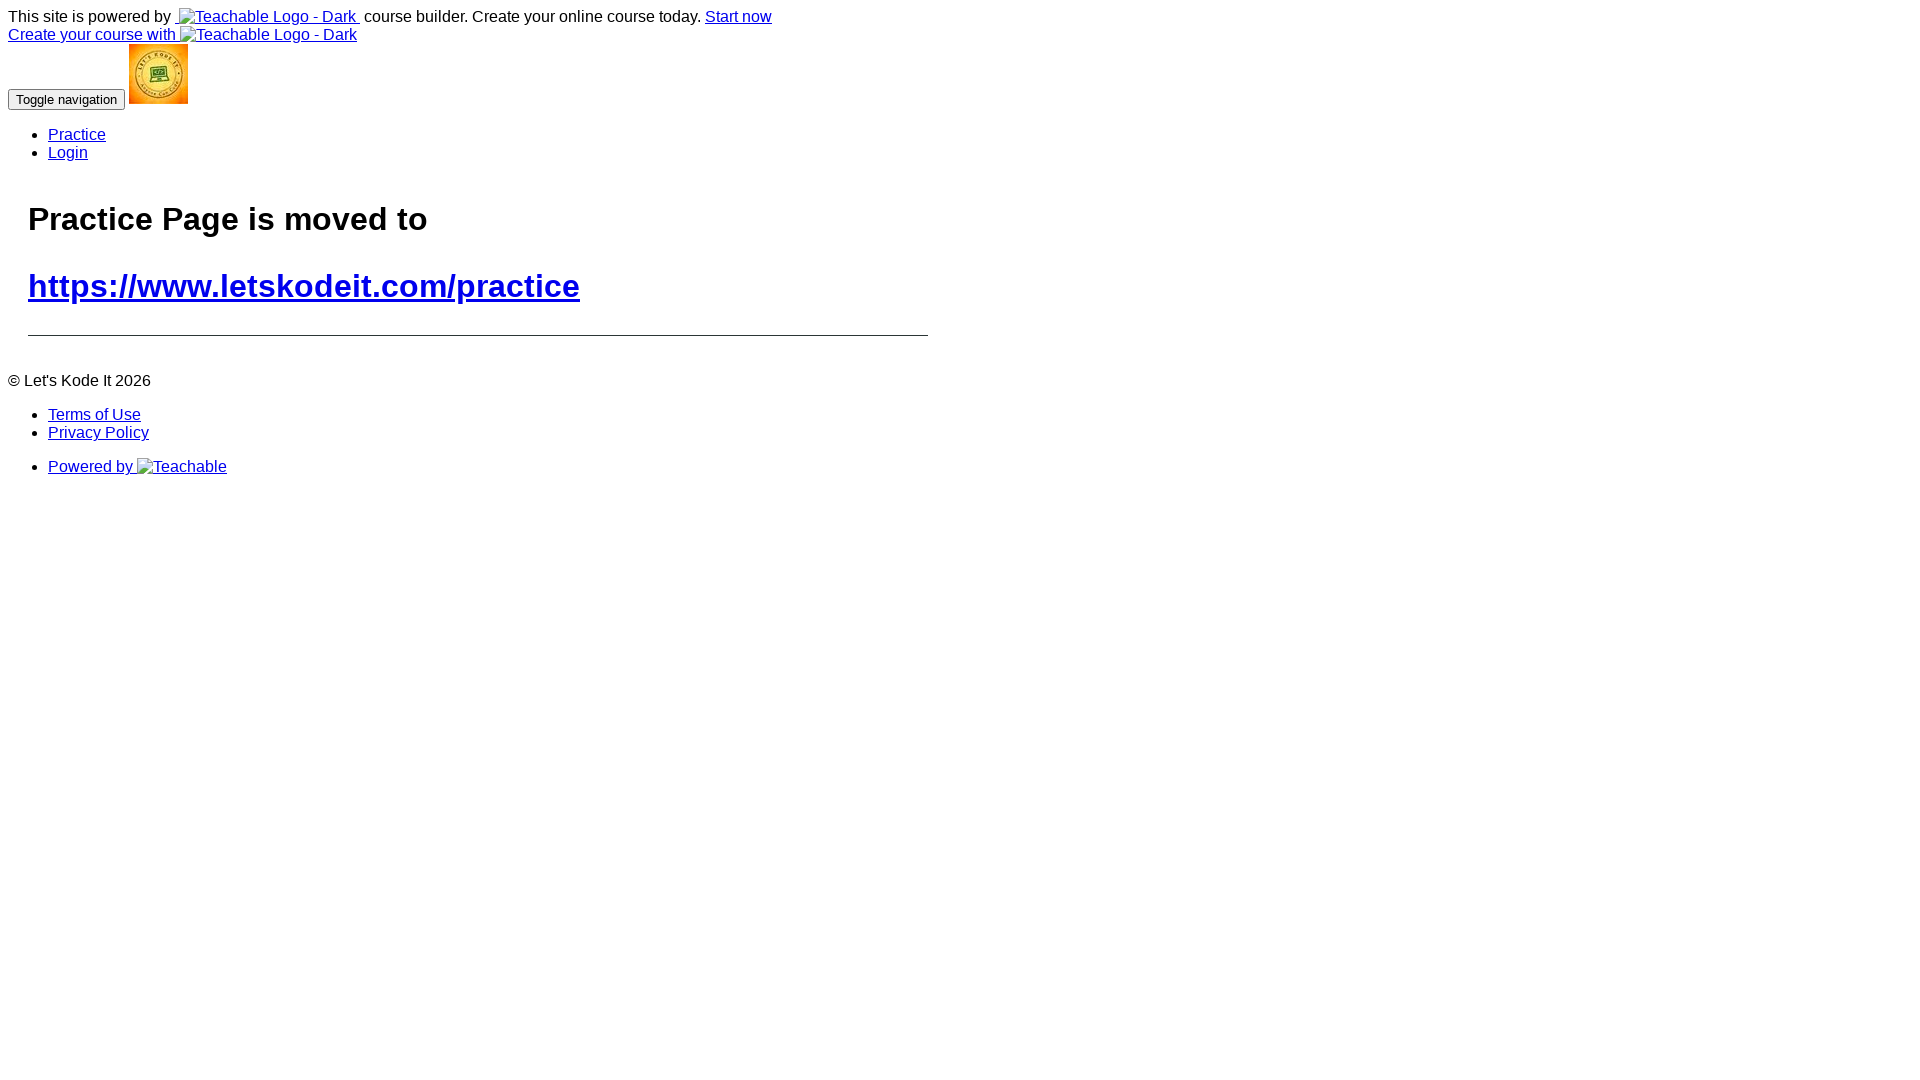